Tests navigation on demoblaze e-commerce site by clicking on Laptops category and then selecting Sony Vaio i5 product using implicit wait strategy

Starting URL: https://www.demoblaze.com/index.html

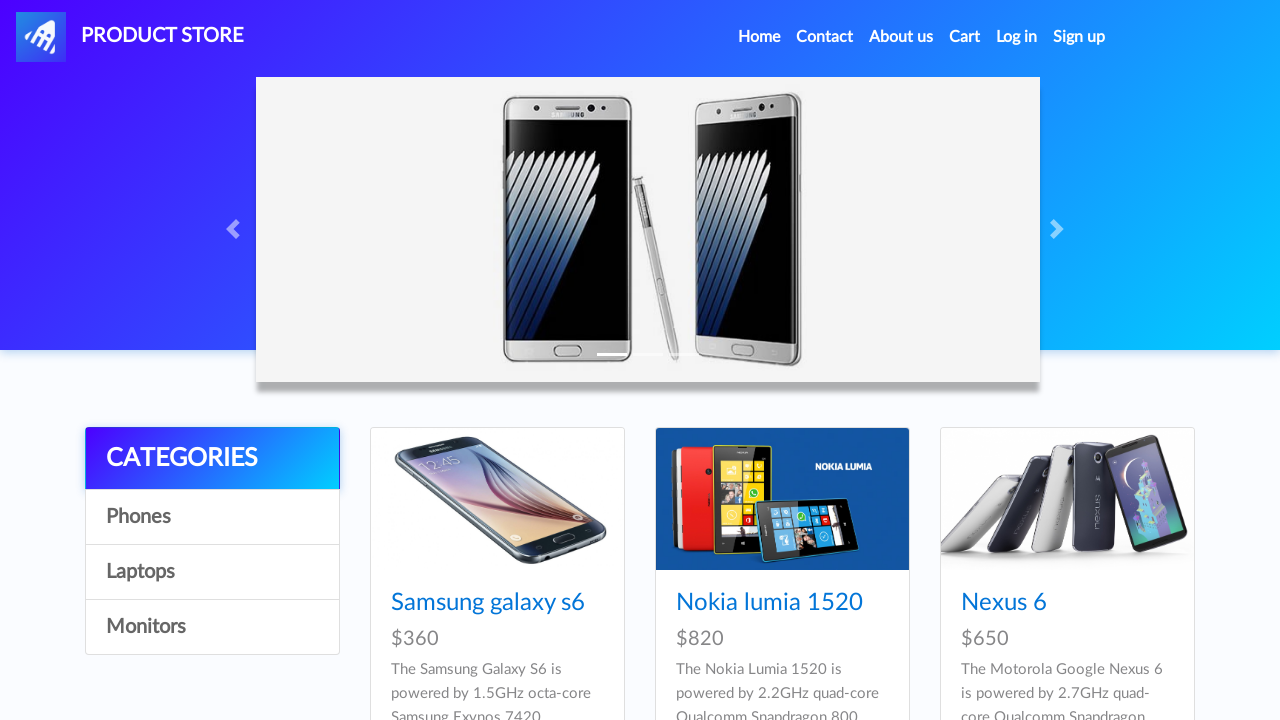

Clicked on Laptops category at (212, 572) on xpath=//a[contains(text(),'Laptops')]
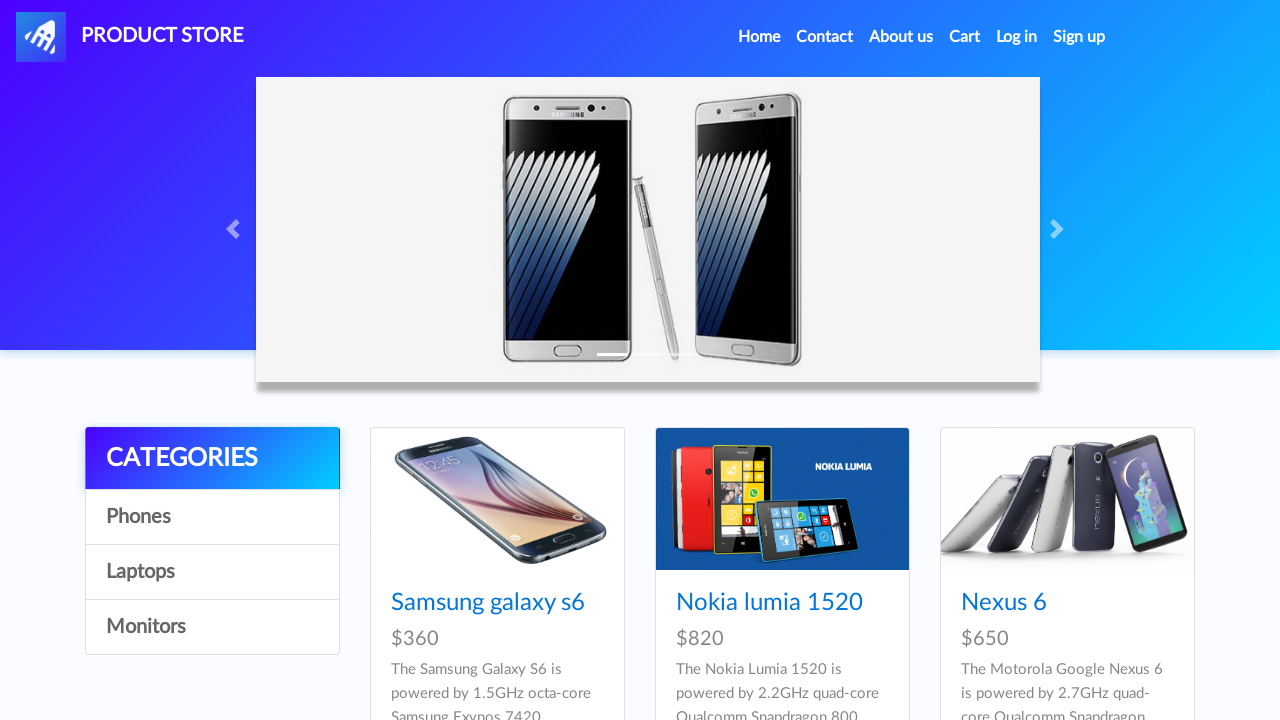

Sony vaio i5 product selector loaded
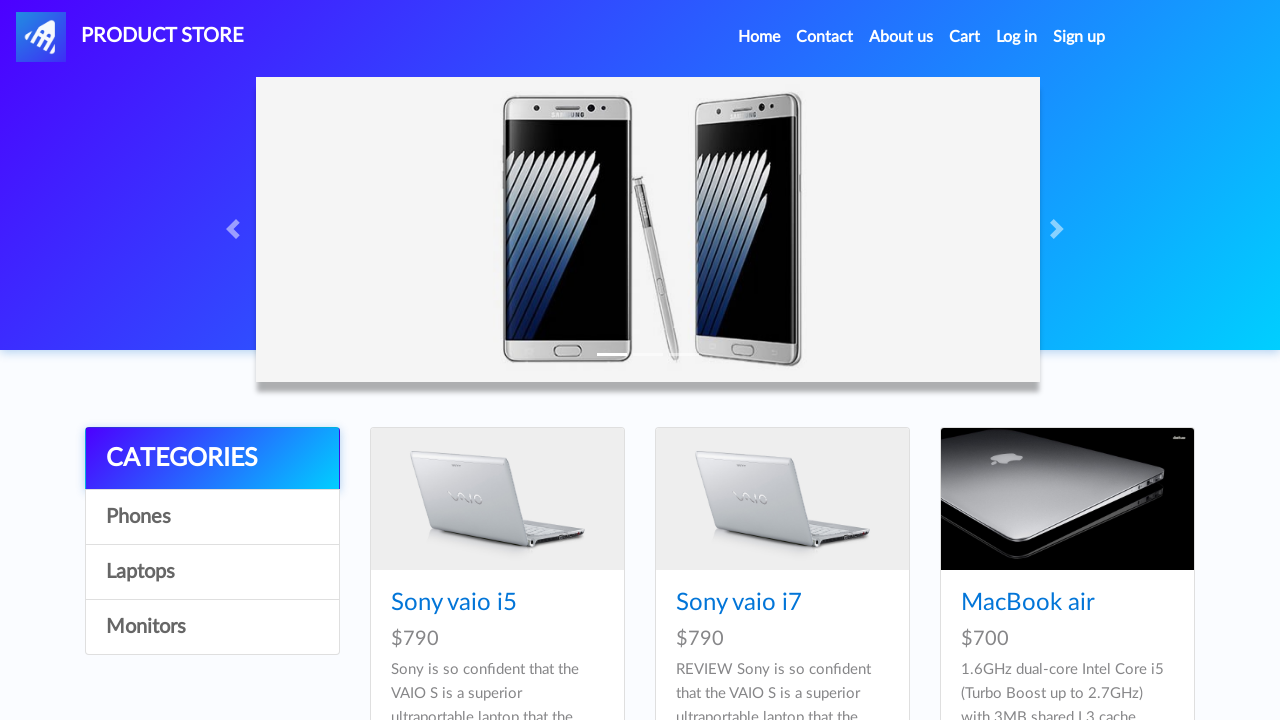

Clicked on Sony vaio i5 product at (454, 603) on xpath=//a[contains(text(),'Sony vaio i5')]
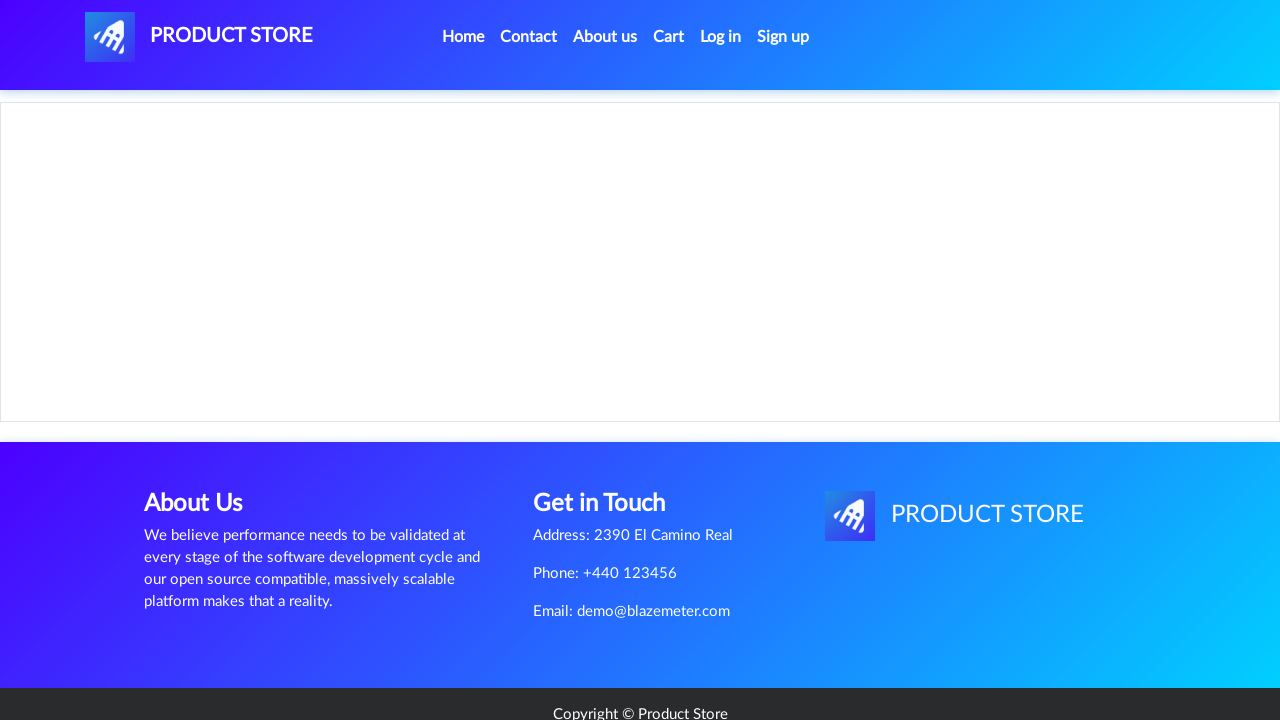

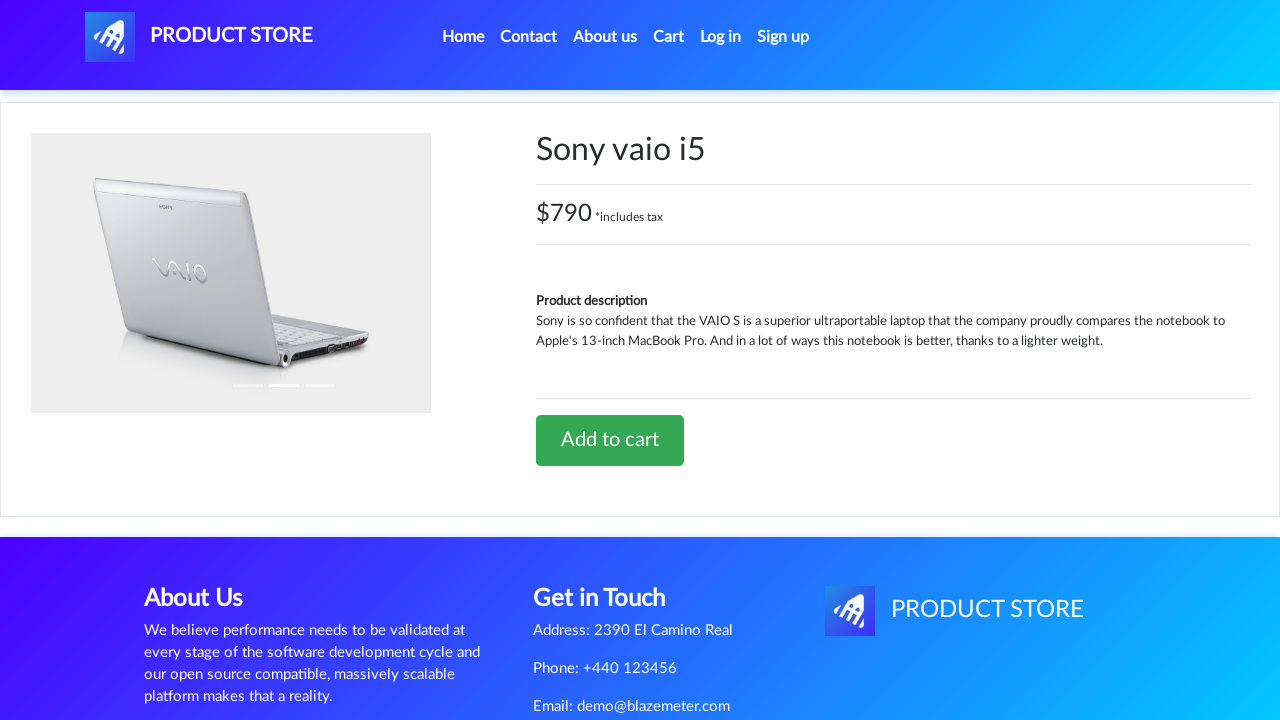